Tests the Remember Me checkbox functionality on the login page

Starting URL: https://magnus.jalatechnologies.com/

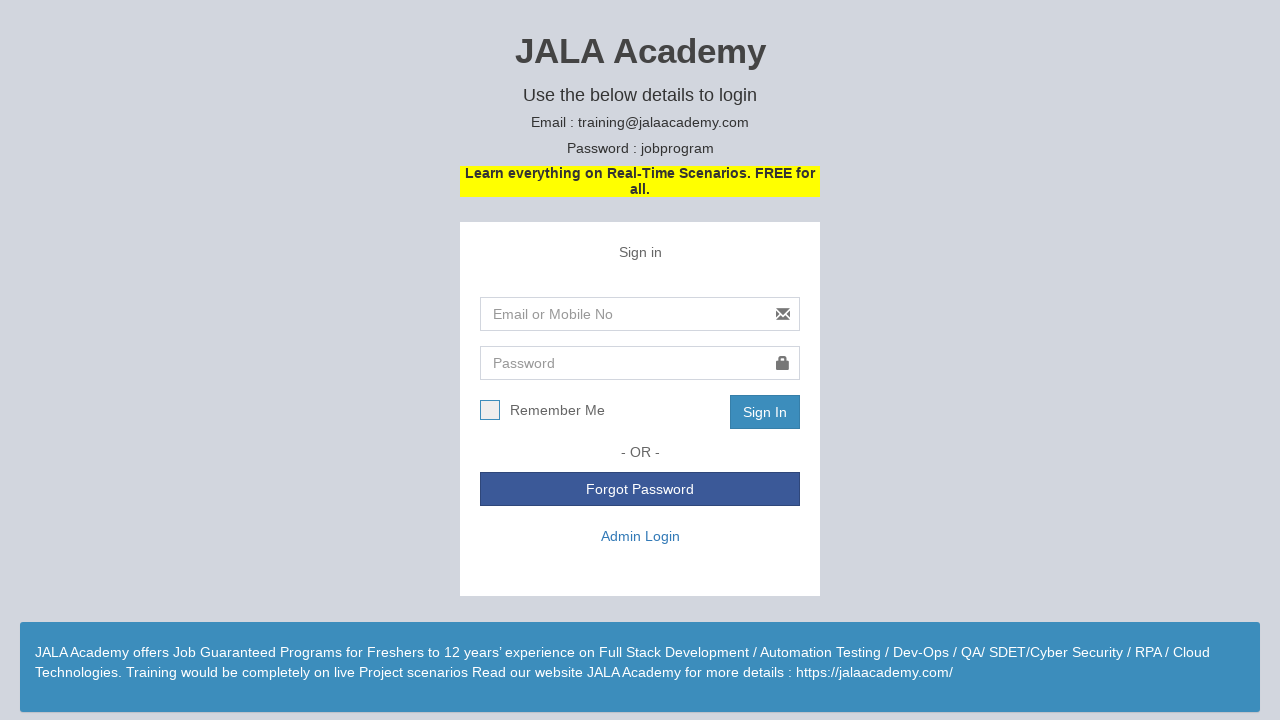

Clicked Remember Me checkbox on login page at (612, 410) on #RememberMe
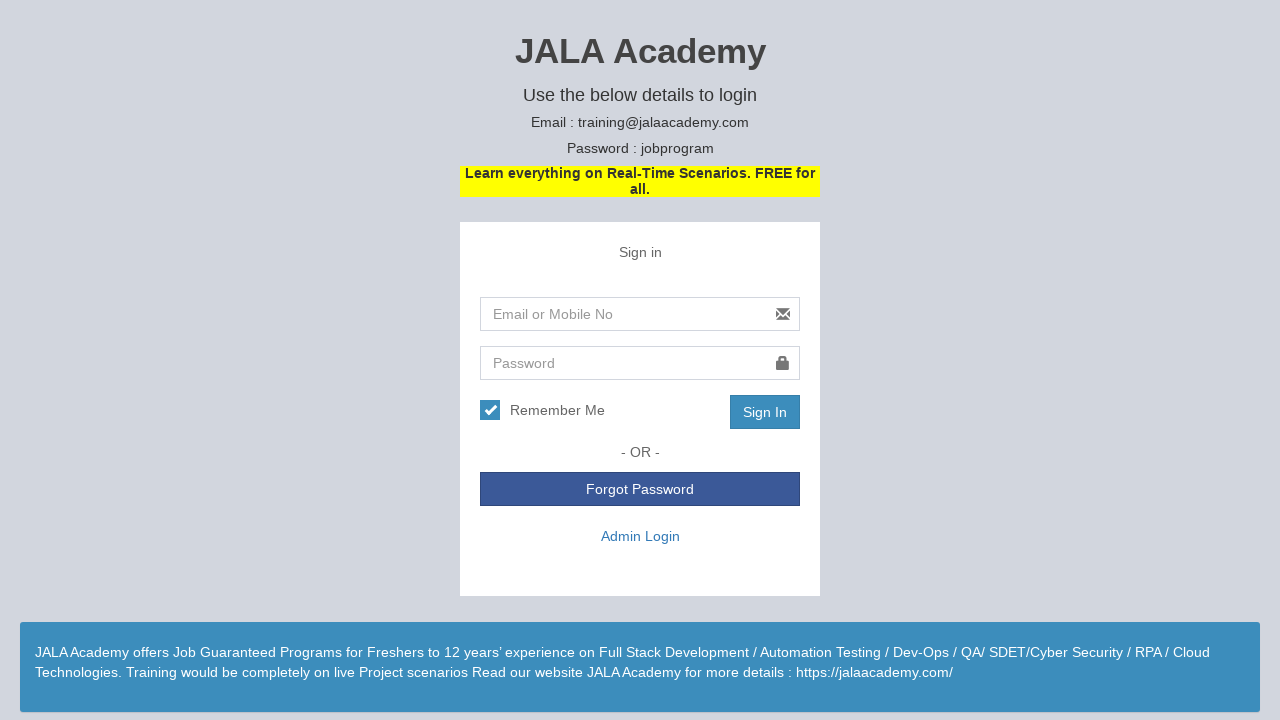

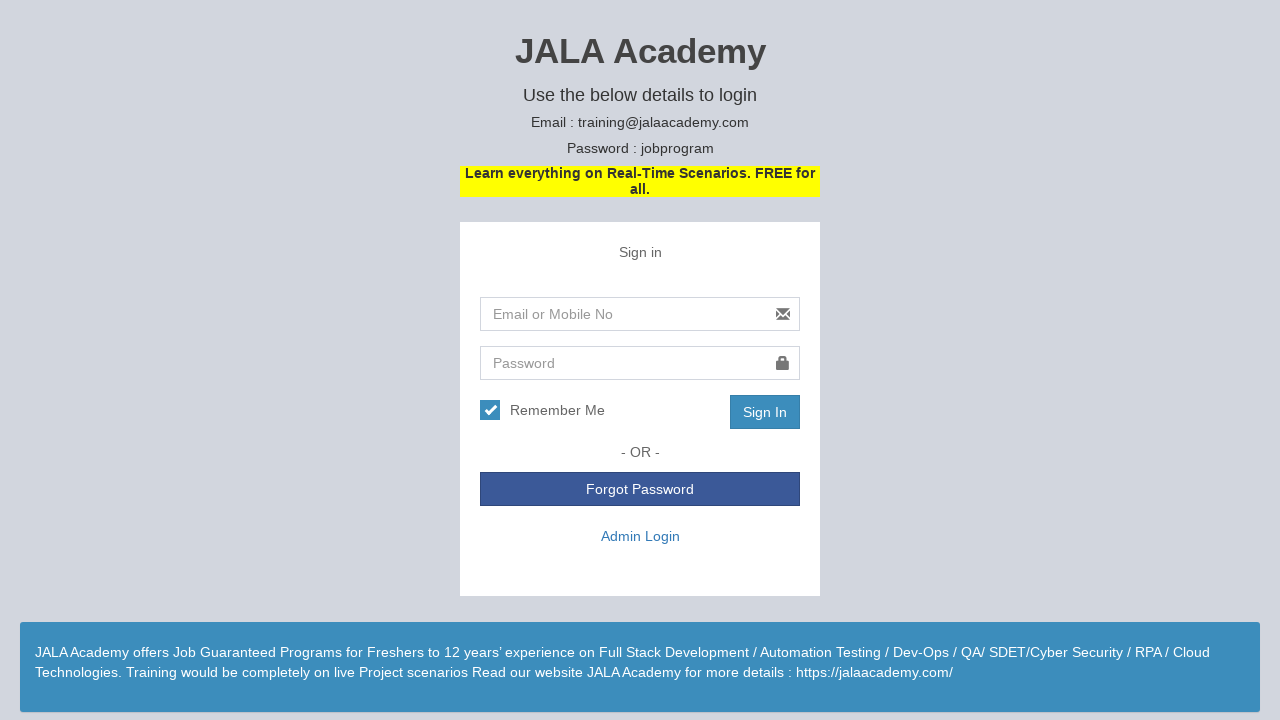